Tests clicking a checkbox in a web table by locating it through the associated "Joe.Root" text using XPath navigation to find the preceding sibling input element.

Starting URL: https://selectorshub.com/xpath-practice-page/

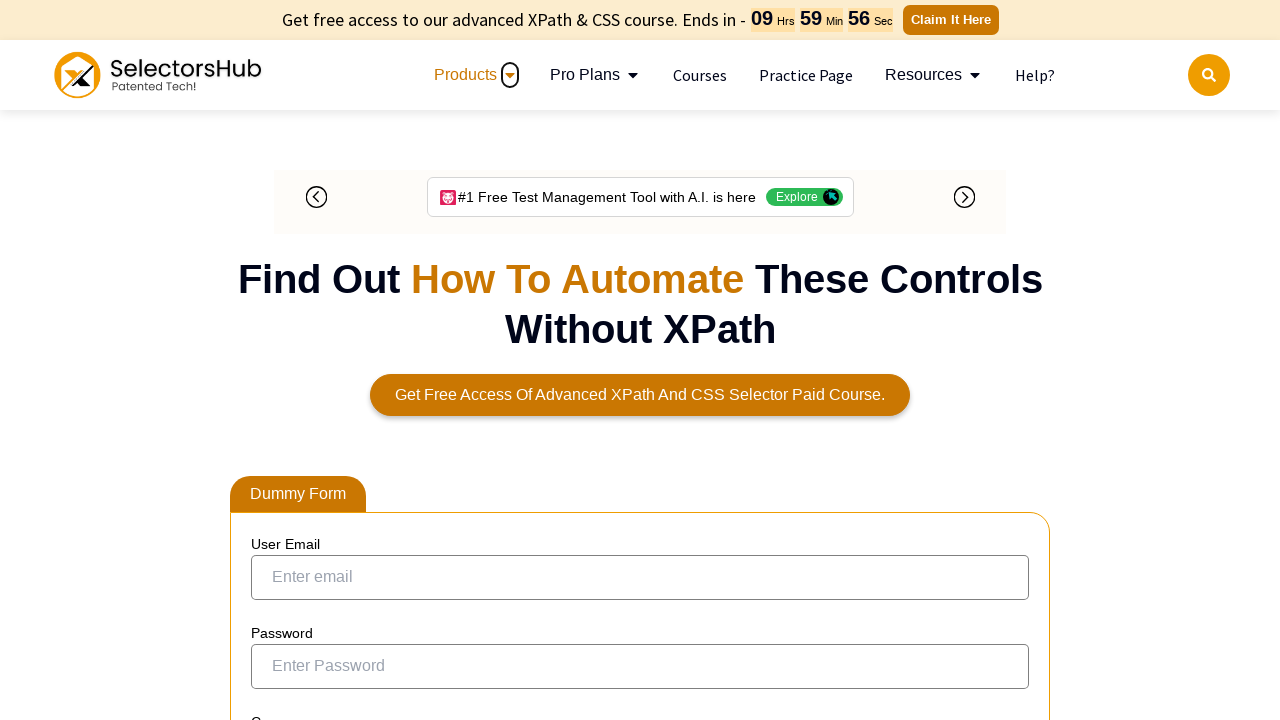

Clicked checkbox associated with 'Joe.Root' in web table using XPath navigation at (274, 353) on xpath=//a[text()='Joe.Root']/parent::td/preceding-sibling::td/input[@id='ohrmLis
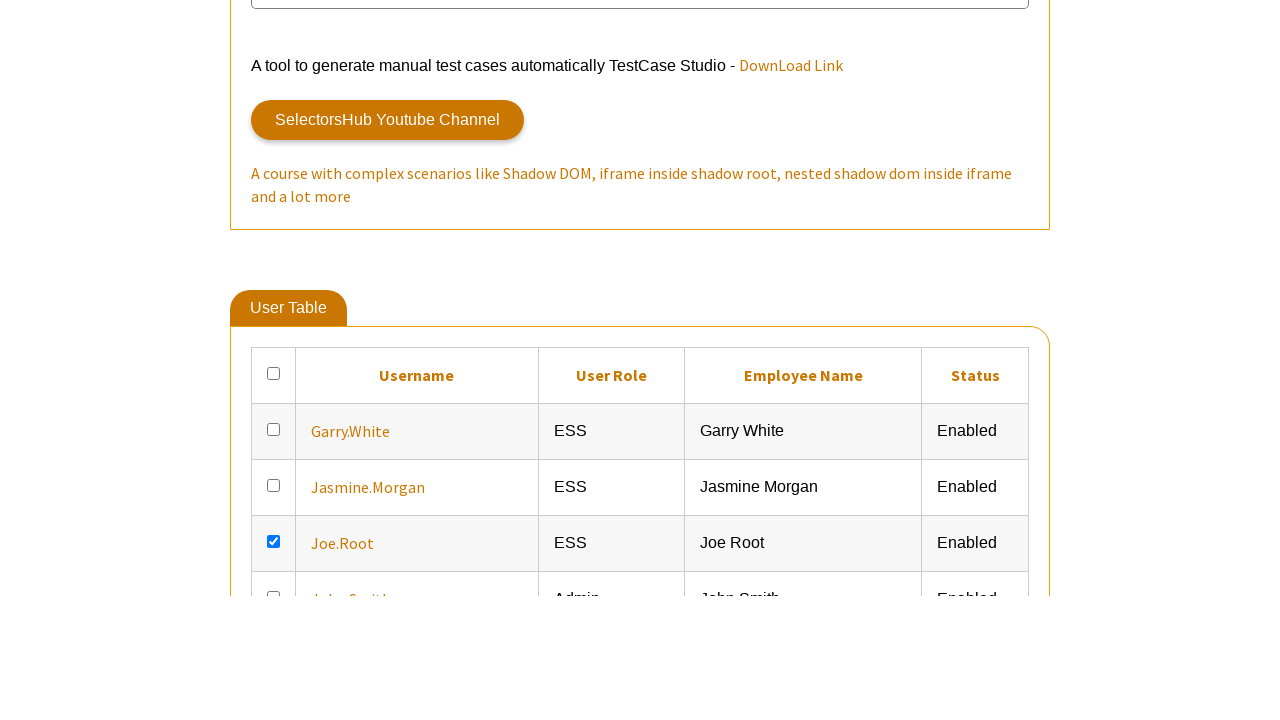

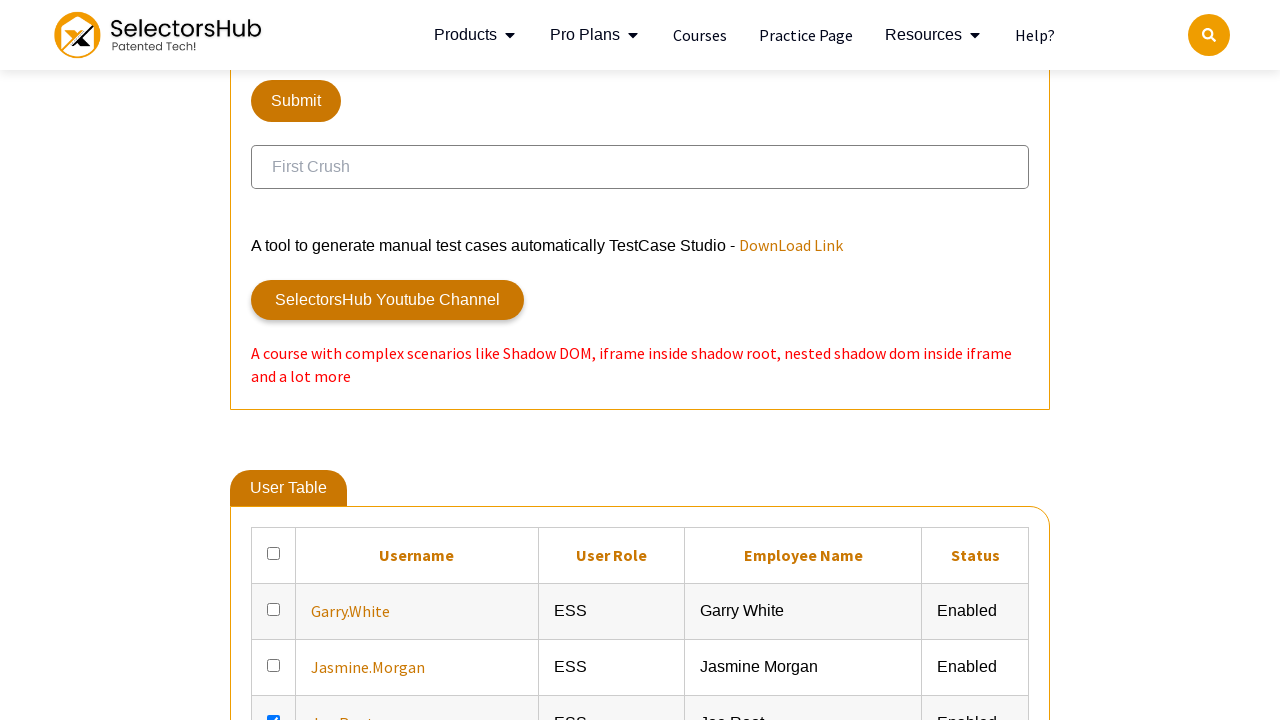